Tests dynamic loading page by clicking the Start button and verifying that "Hello World!" text appears after loading completes

Starting URL: https://automationfc.github.io/dynamic-loading/

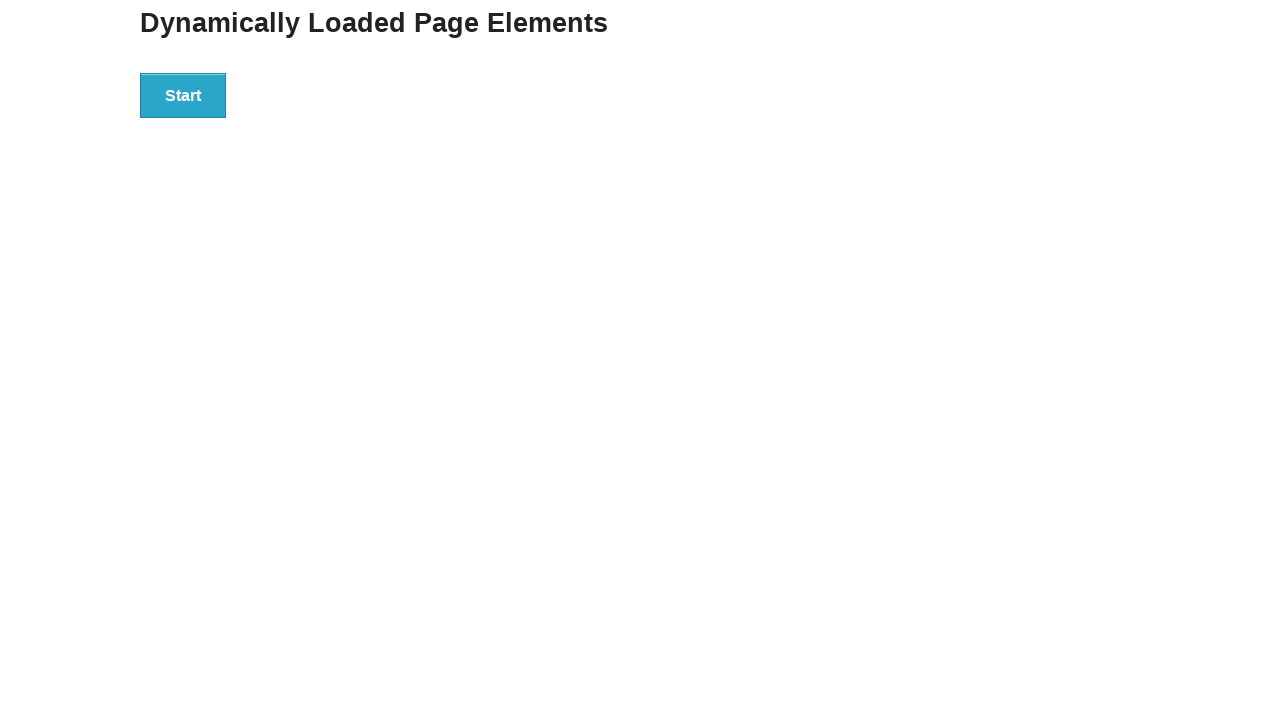

Navigated to dynamic loading page
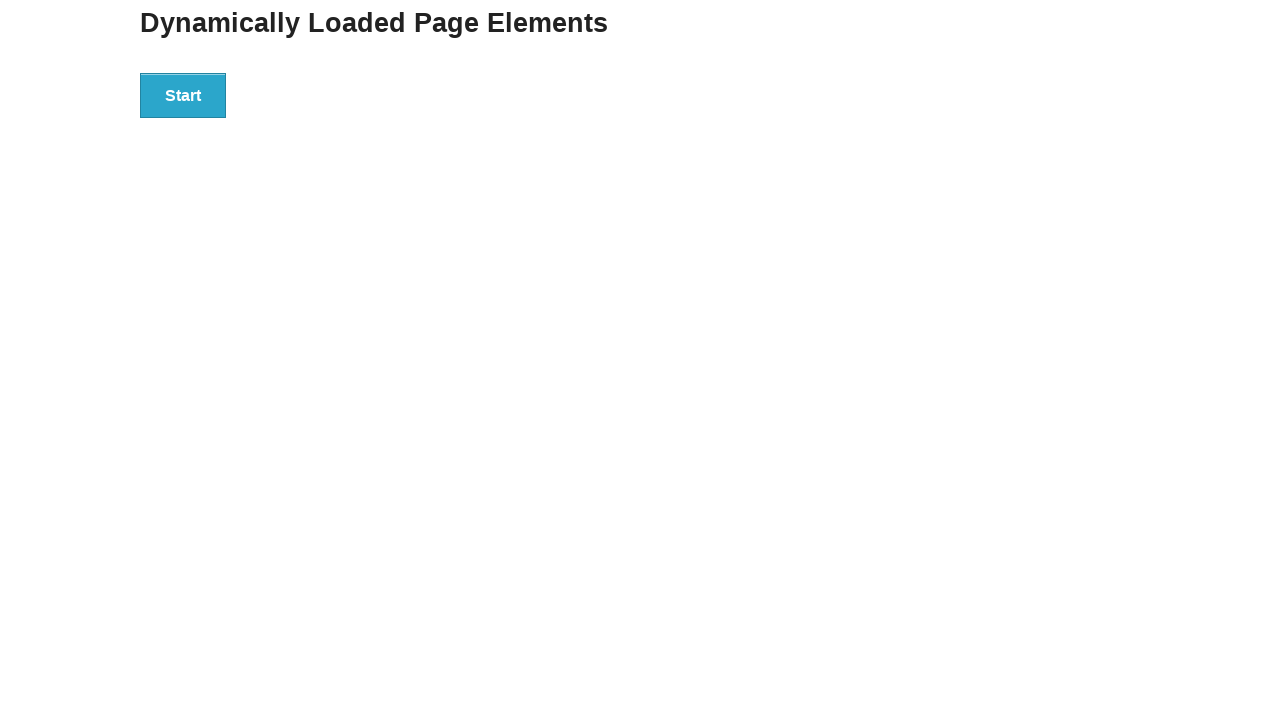

Clicked the Start button at (183, 95) on xpath=//button[text()='Start']
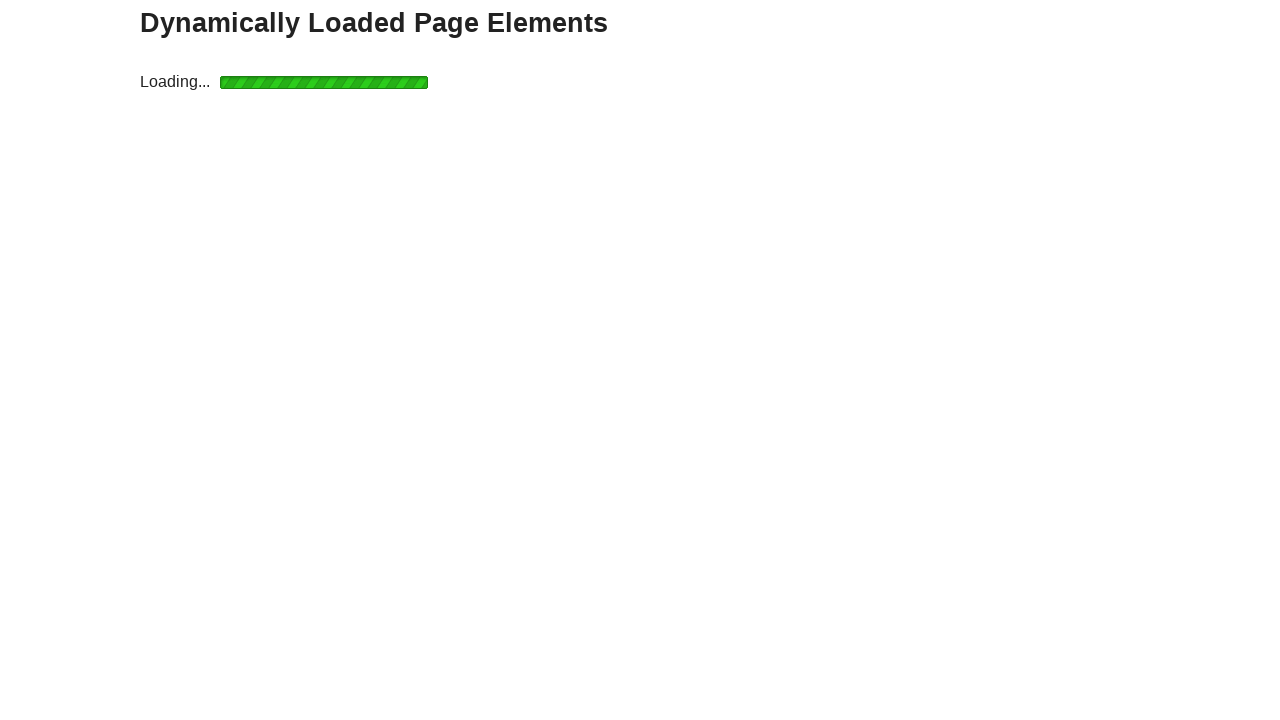

Waited for finish text to appear
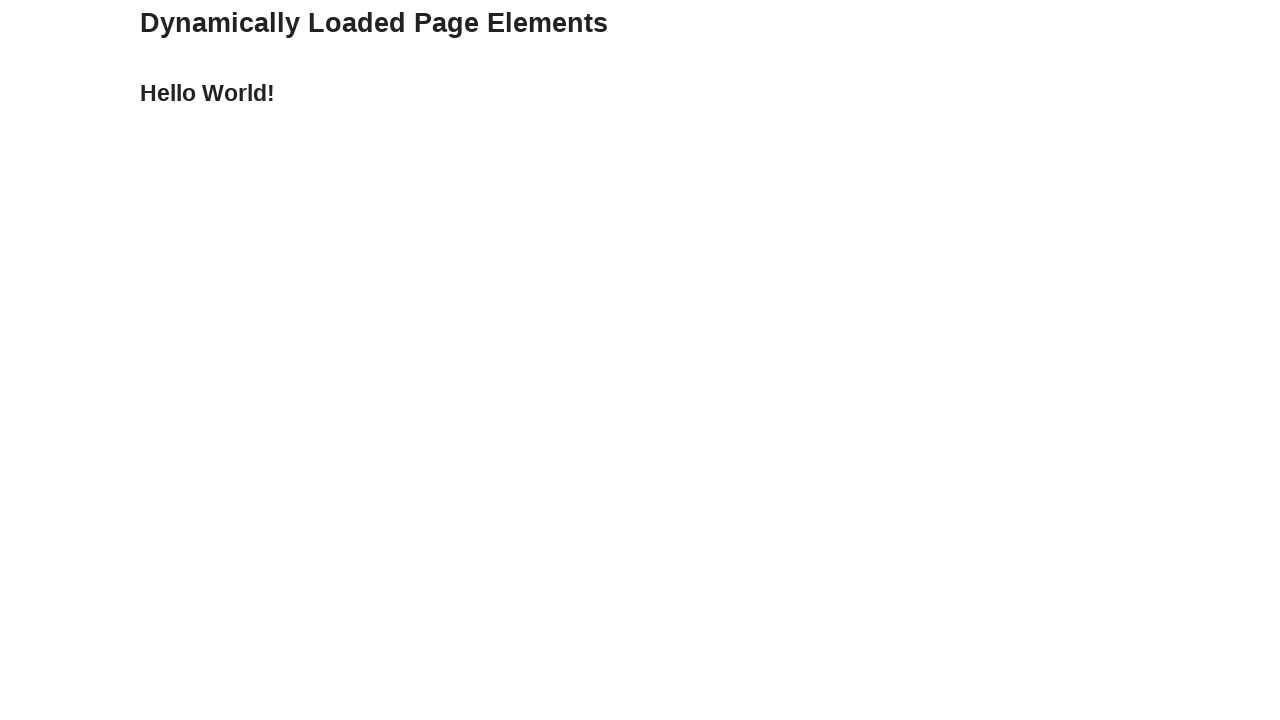

Verified 'Hello World!' text is displayed after loading completes
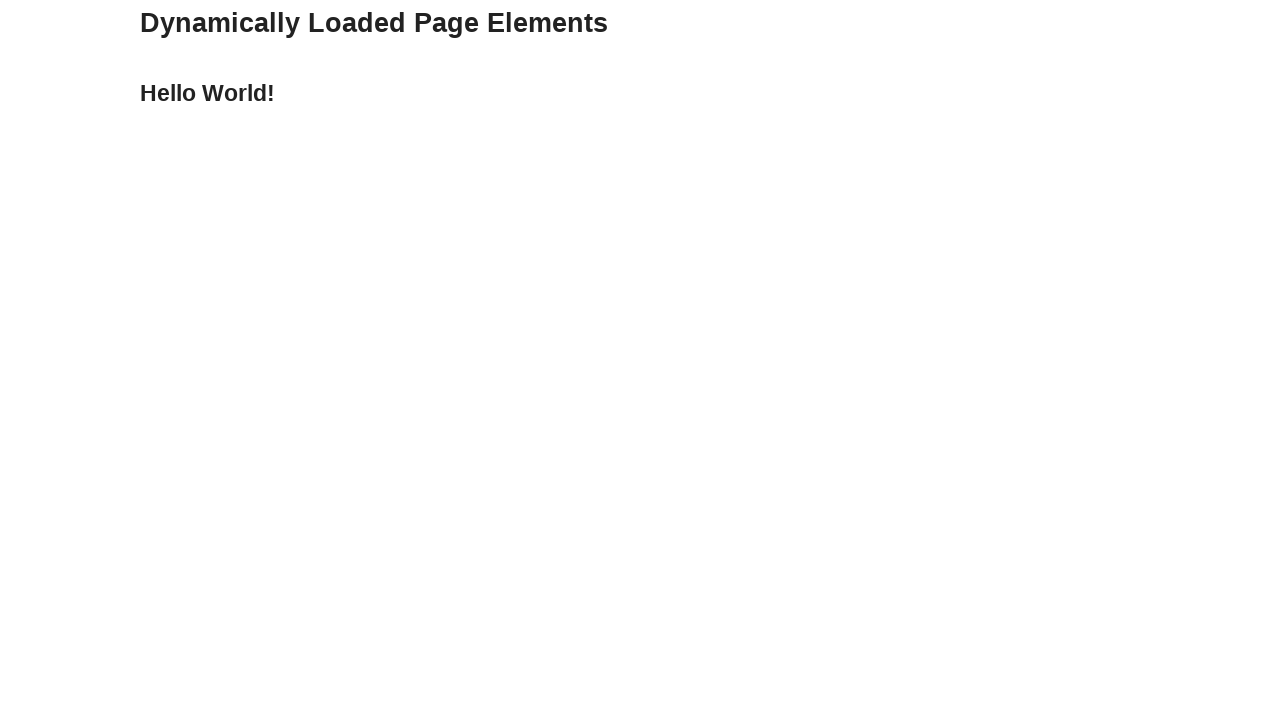

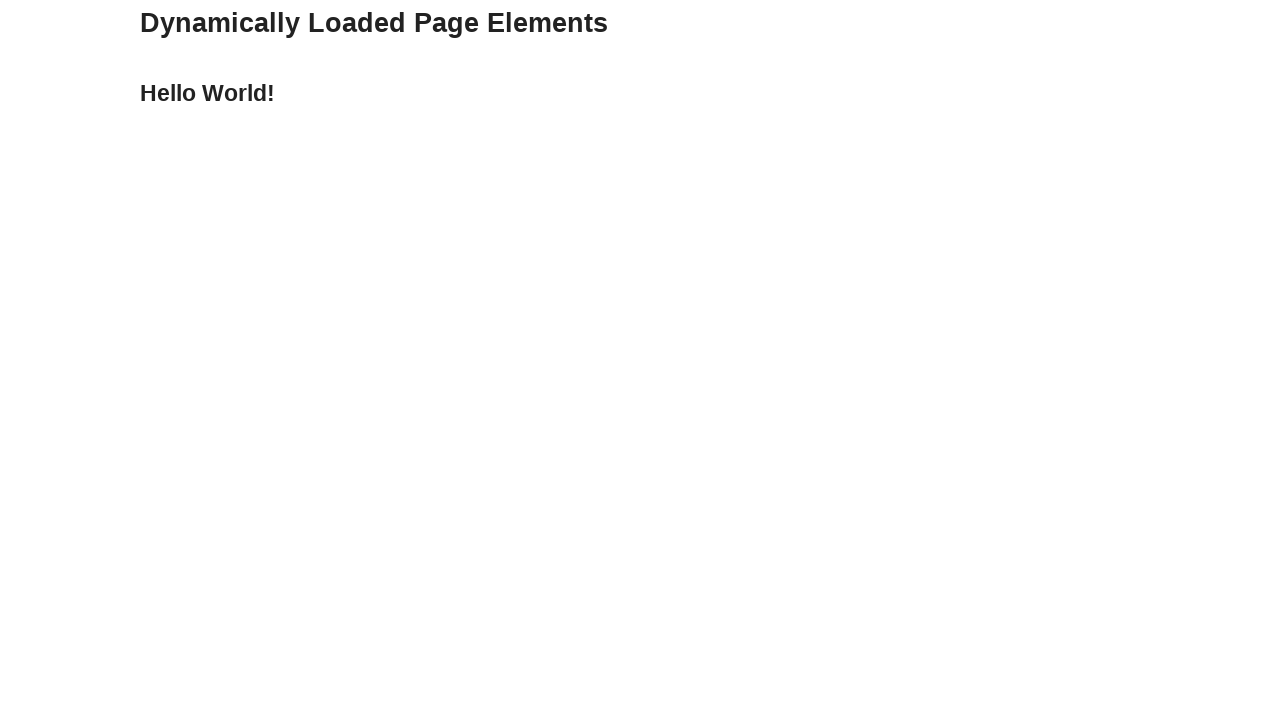